Tests frame switching functionality by navigating into a frame, returning to the default content, and switching back to the frame again

Starting URL: https://www.tutorialspoint.com/selenium/practice/nestedframes.php

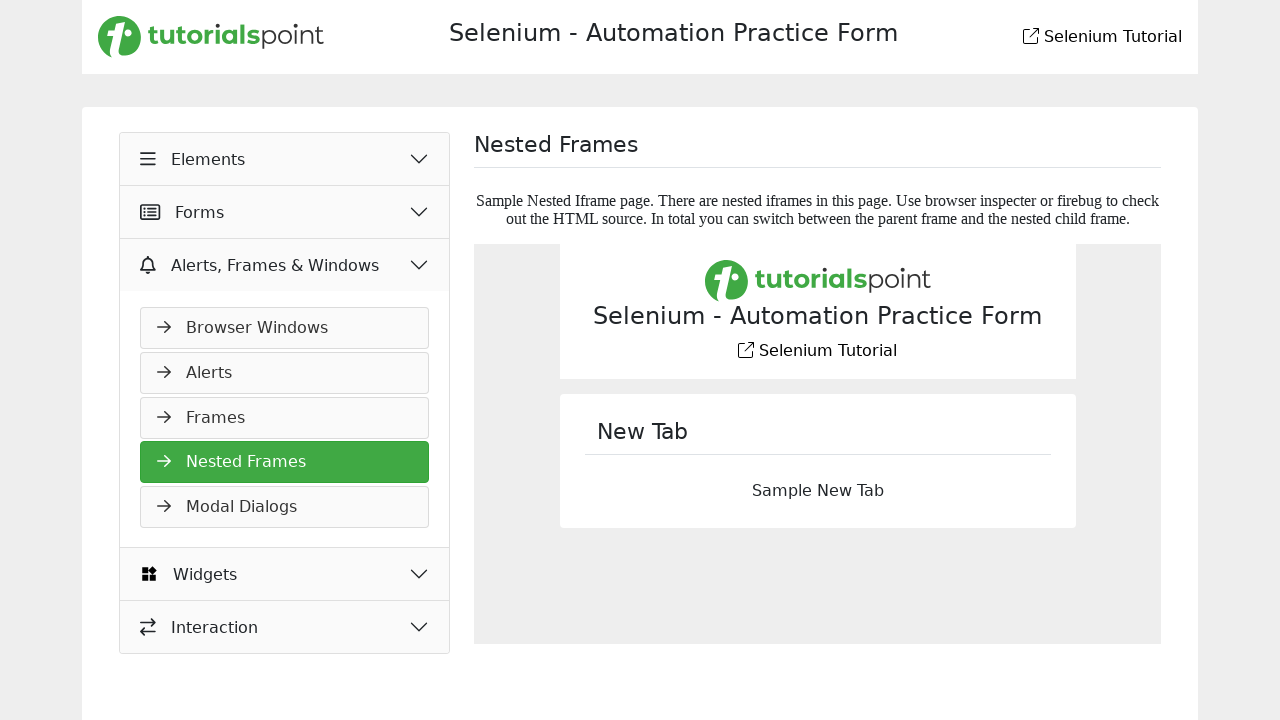

Navigated to nested frames practice page
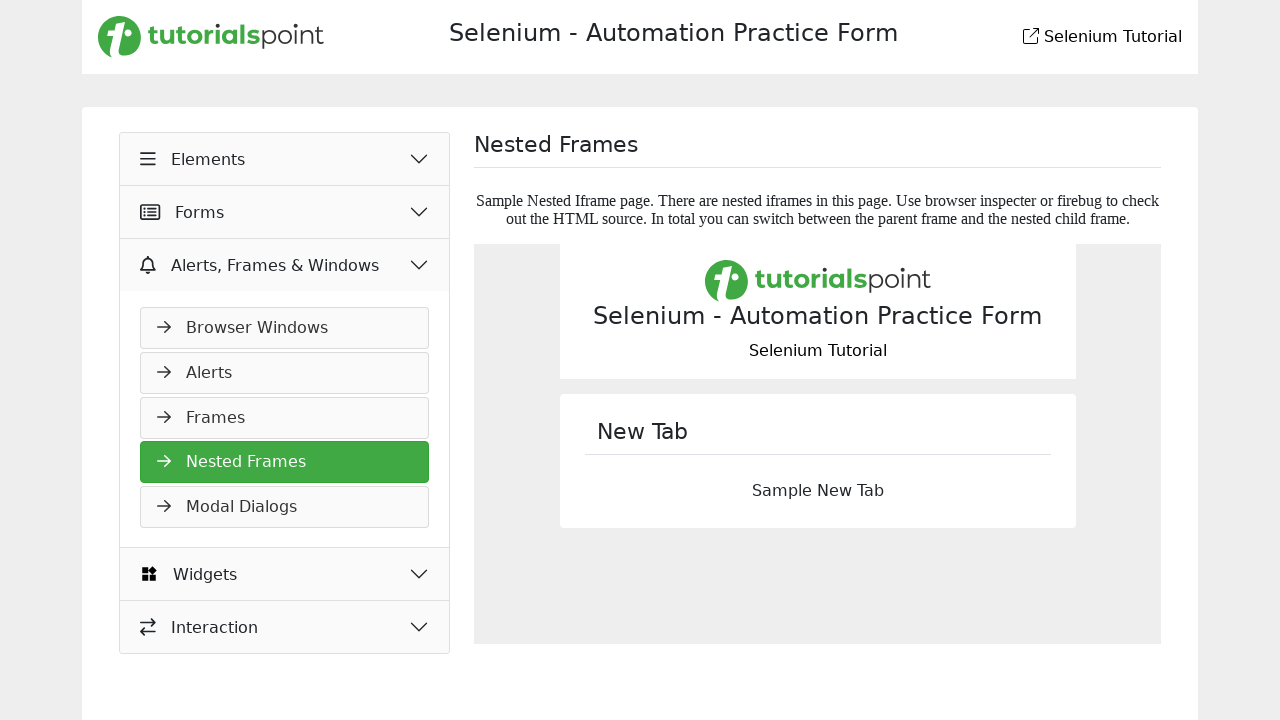

Switched to frame1
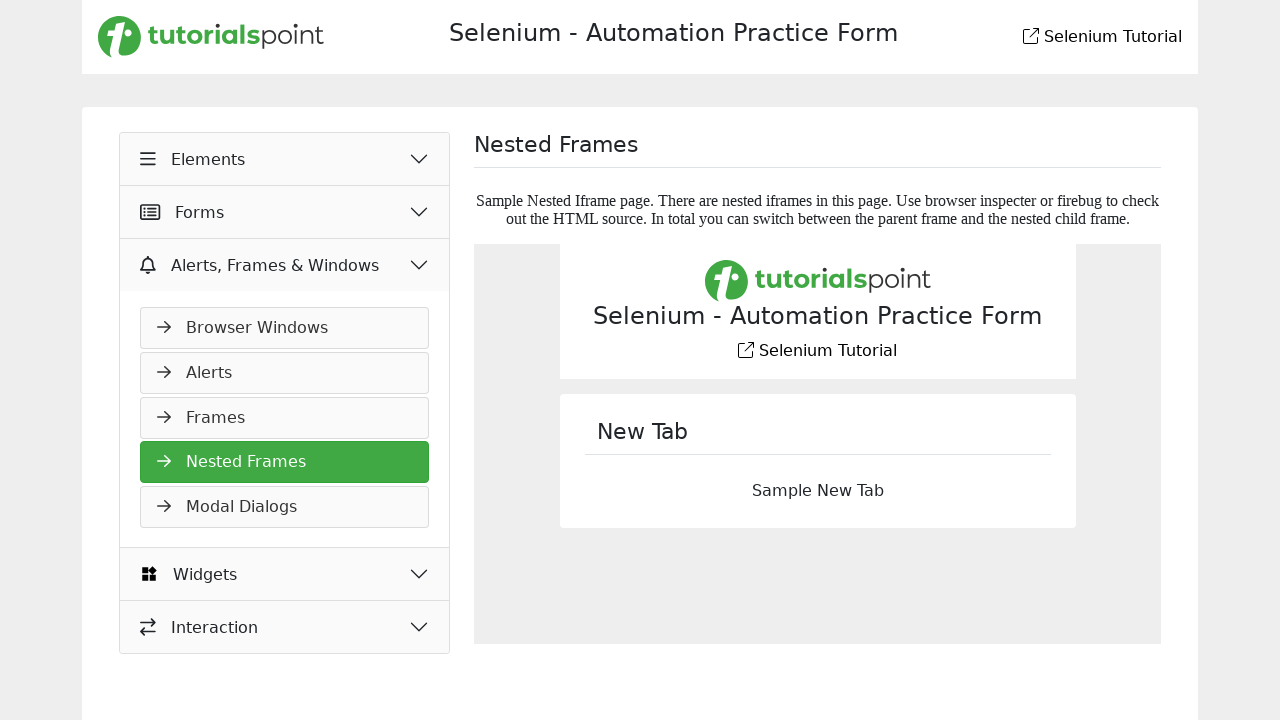

Located heading element in frame1
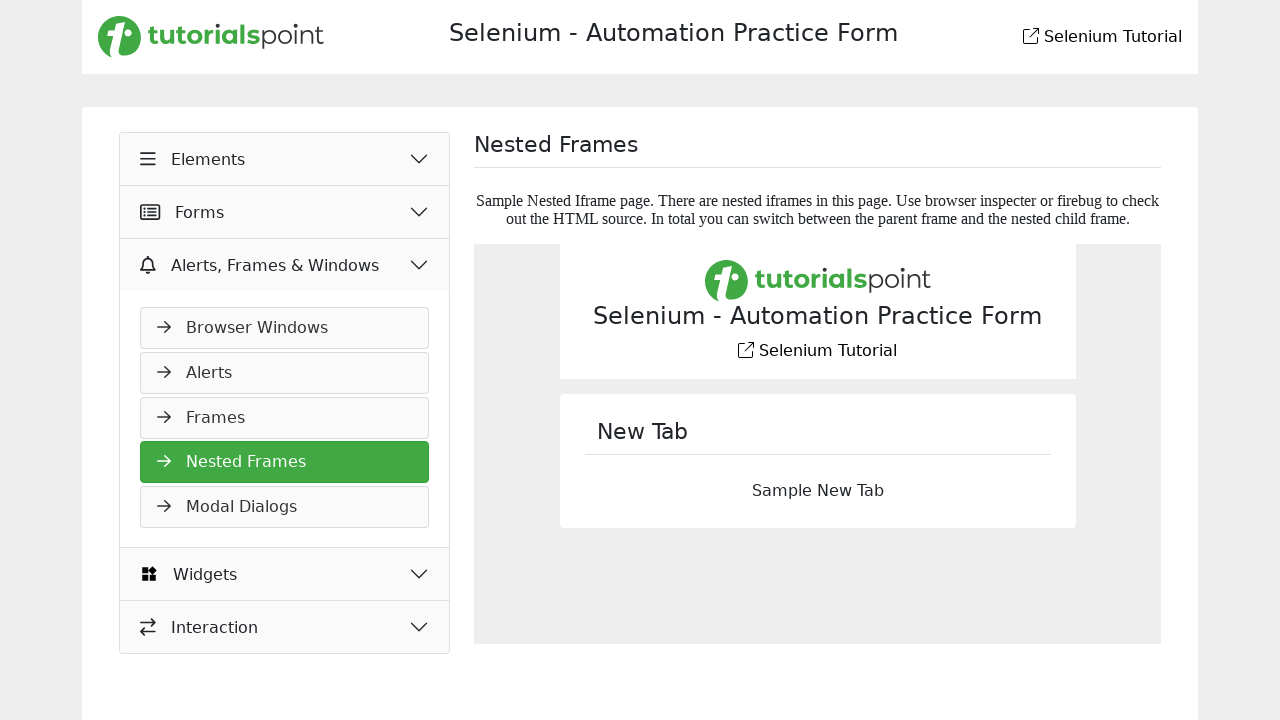

Verified 'Selenium - Automation Practice Form' heading is visible in frame1
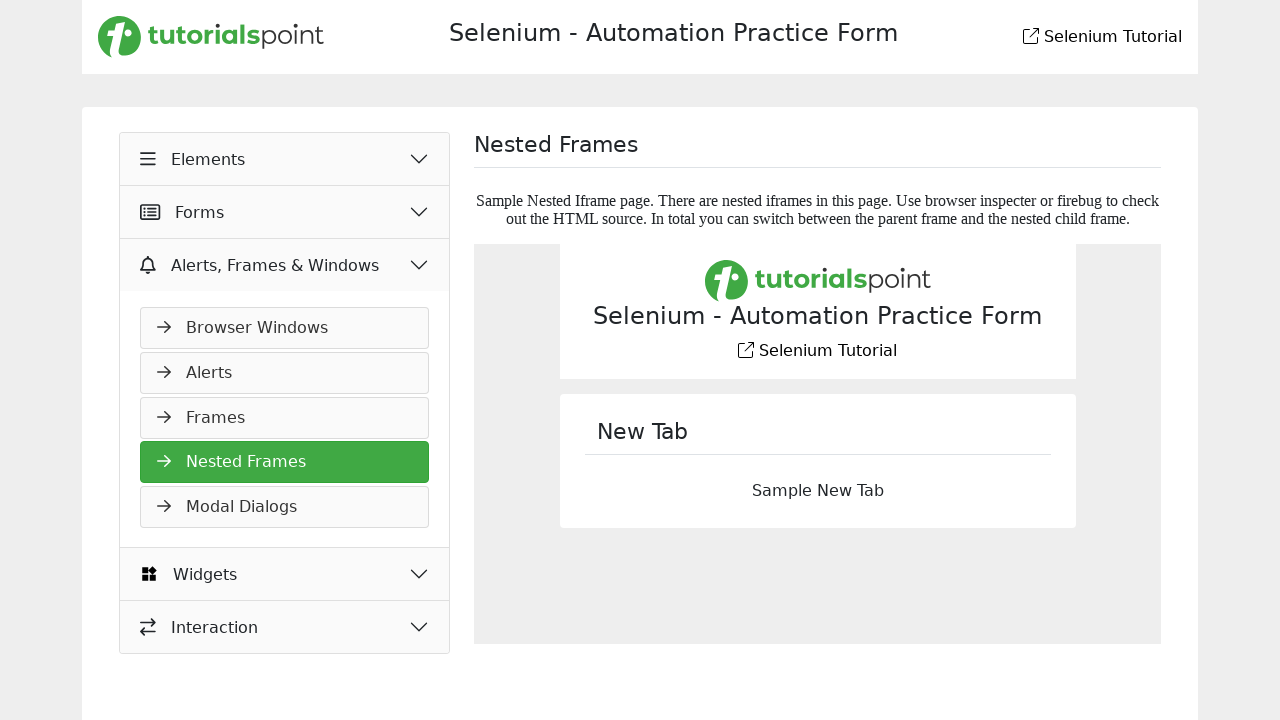

Located heading element in main page content
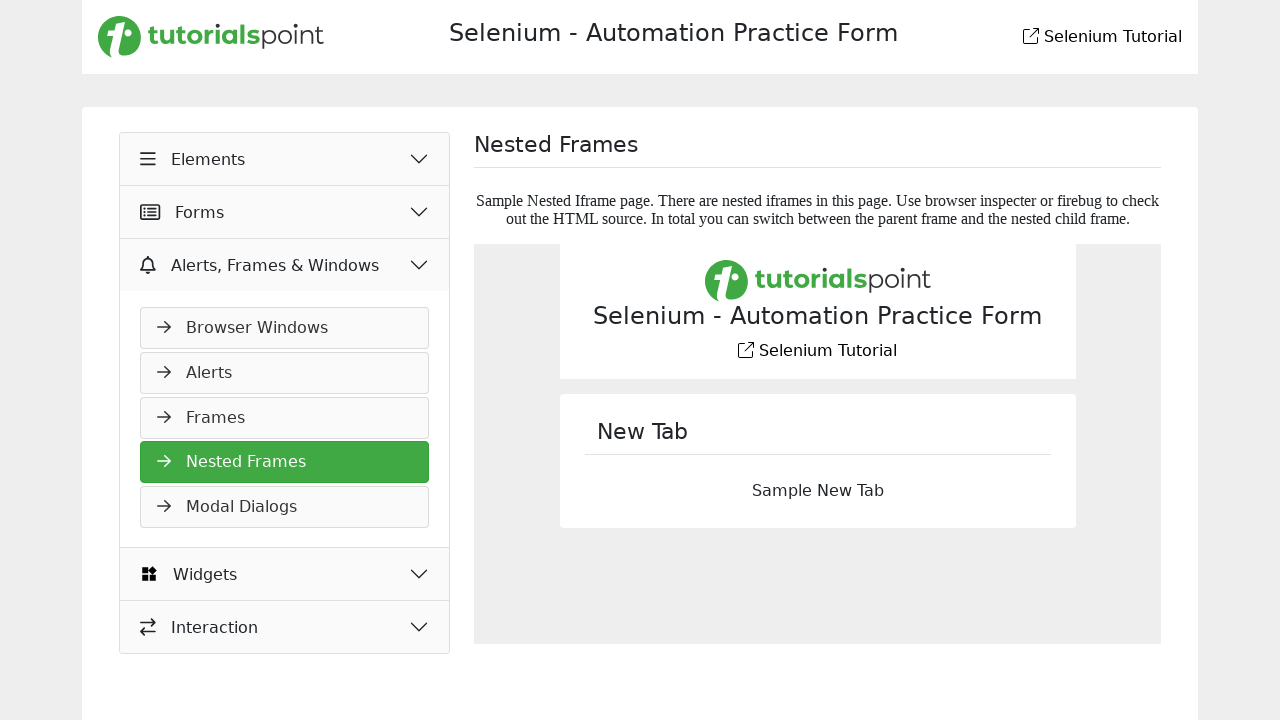

Switched back to default content and verified 'Nested Frames' heading is visible
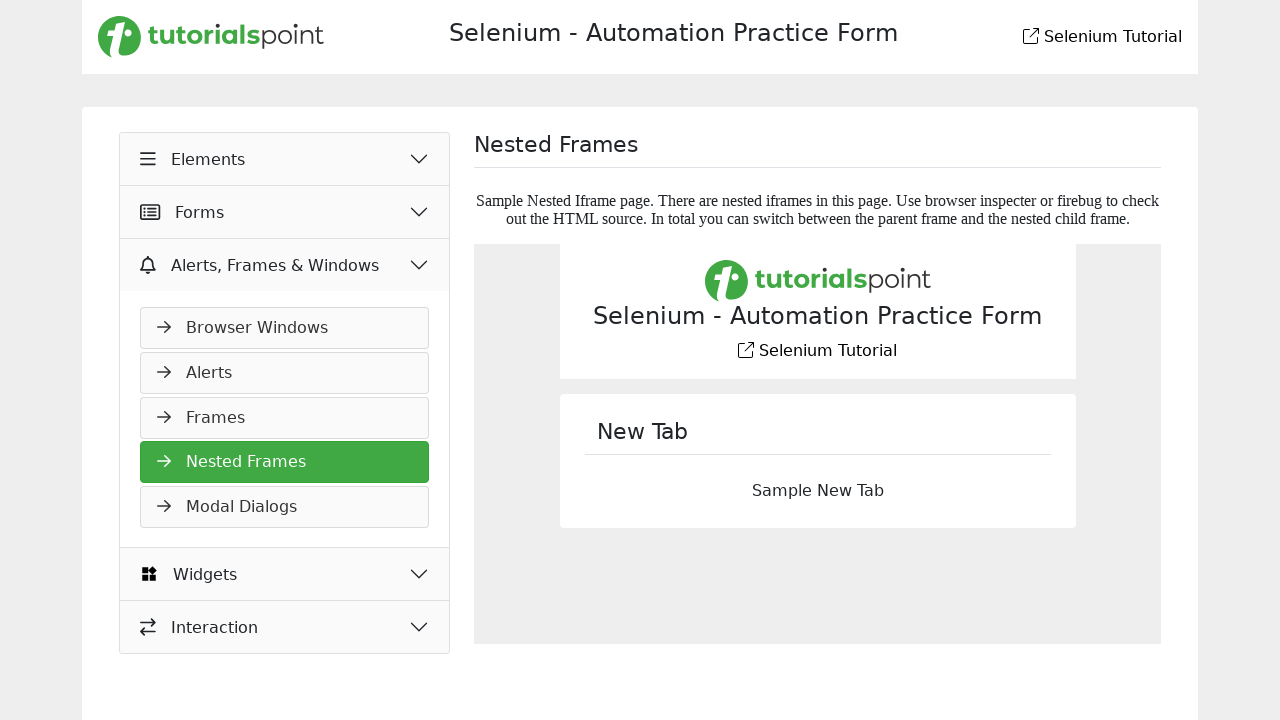

Switched to frame1 again
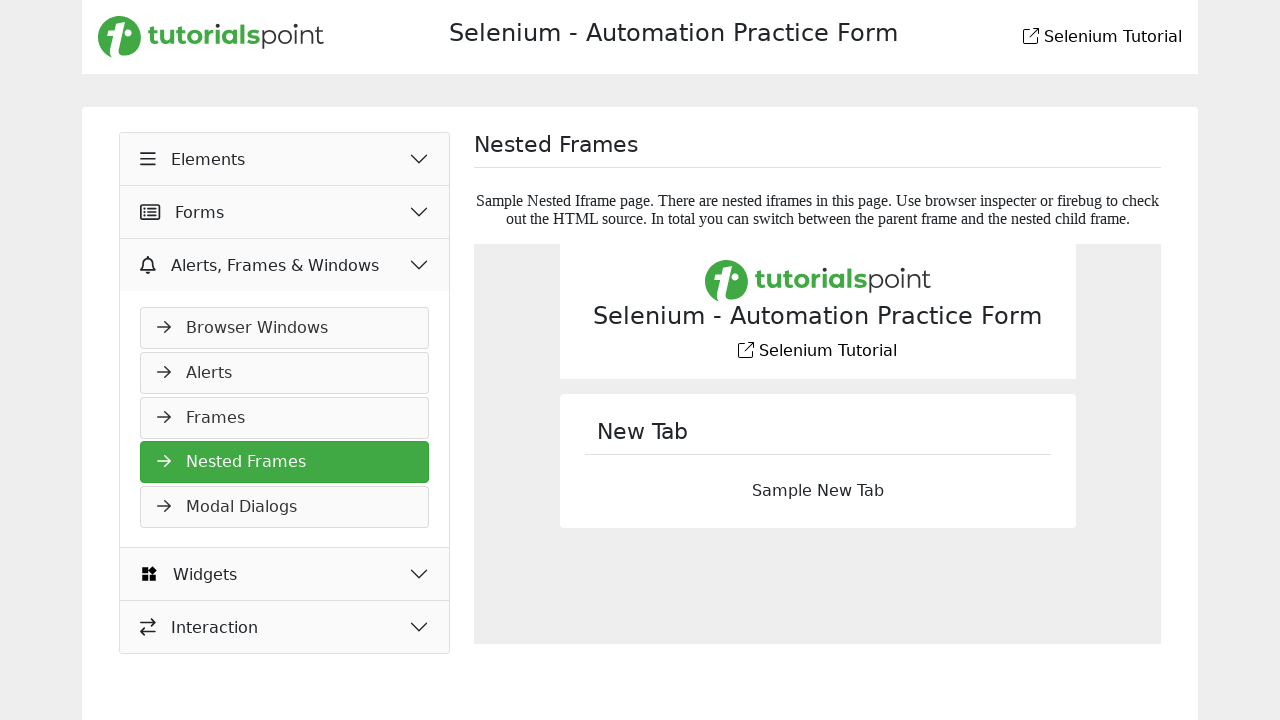

Located heading element in frame1 again
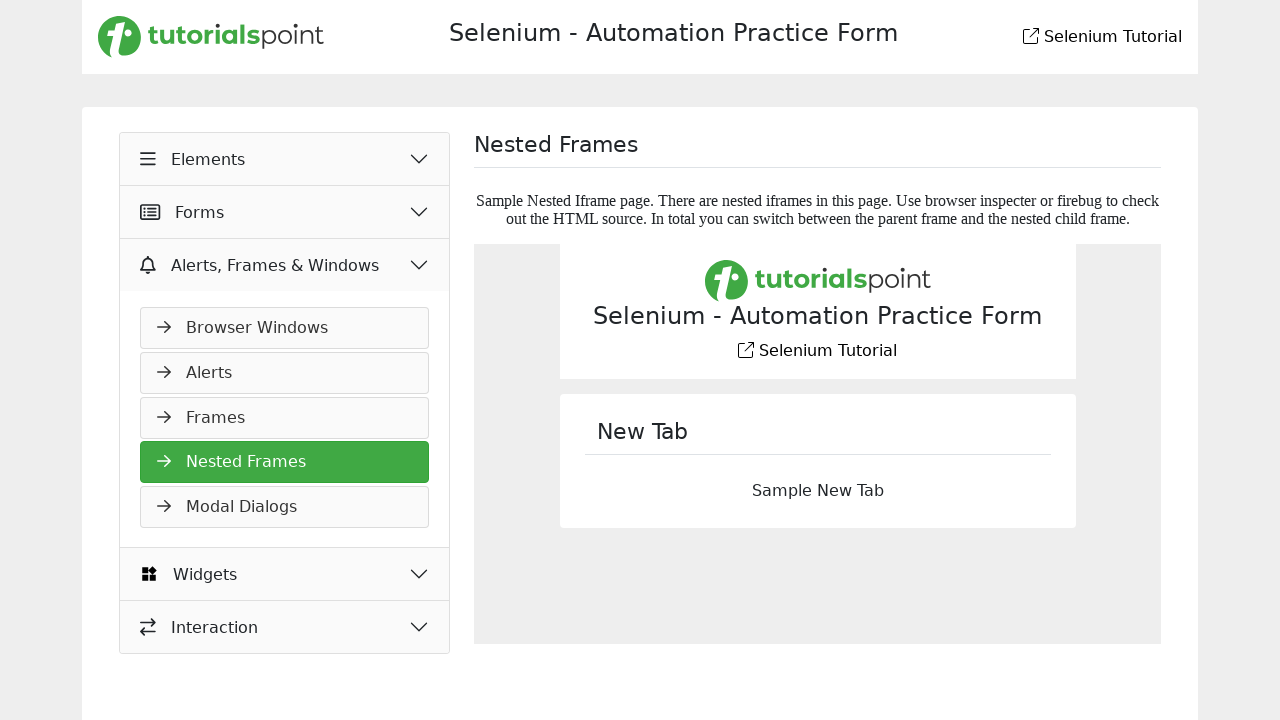

Verified 'Selenium - Automation Practice Form' heading is visible in frame1 on second switch
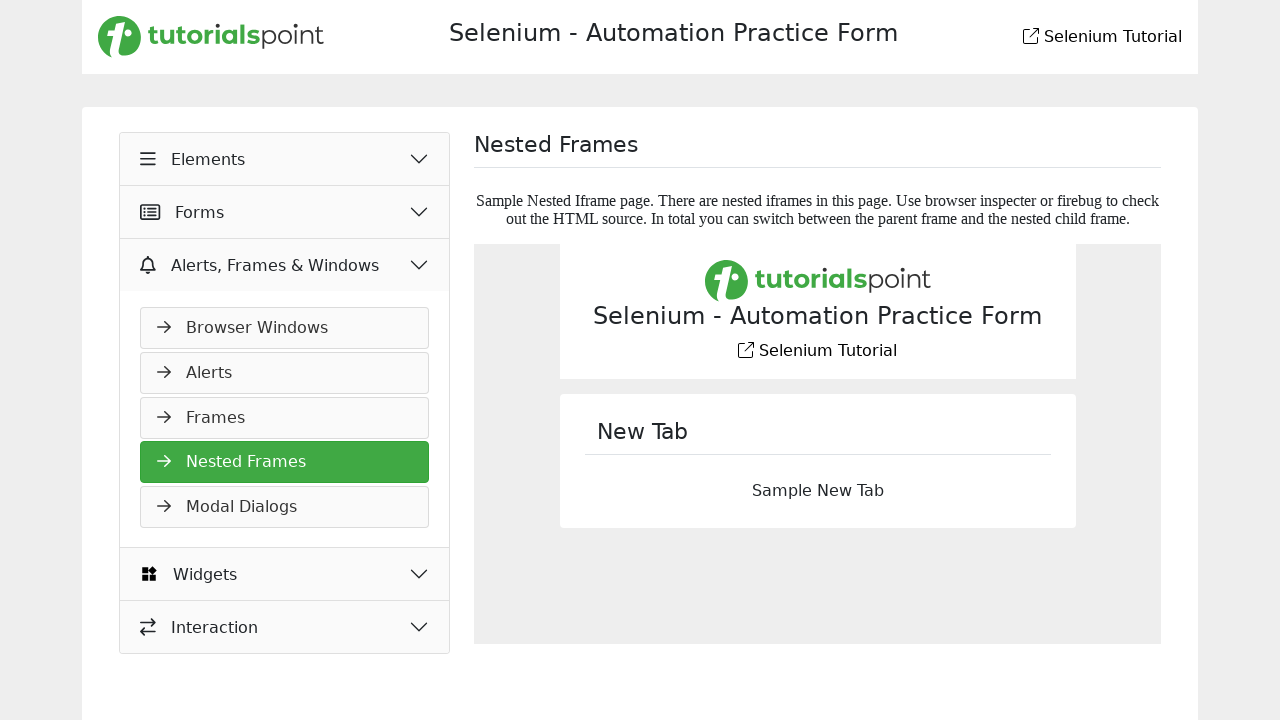

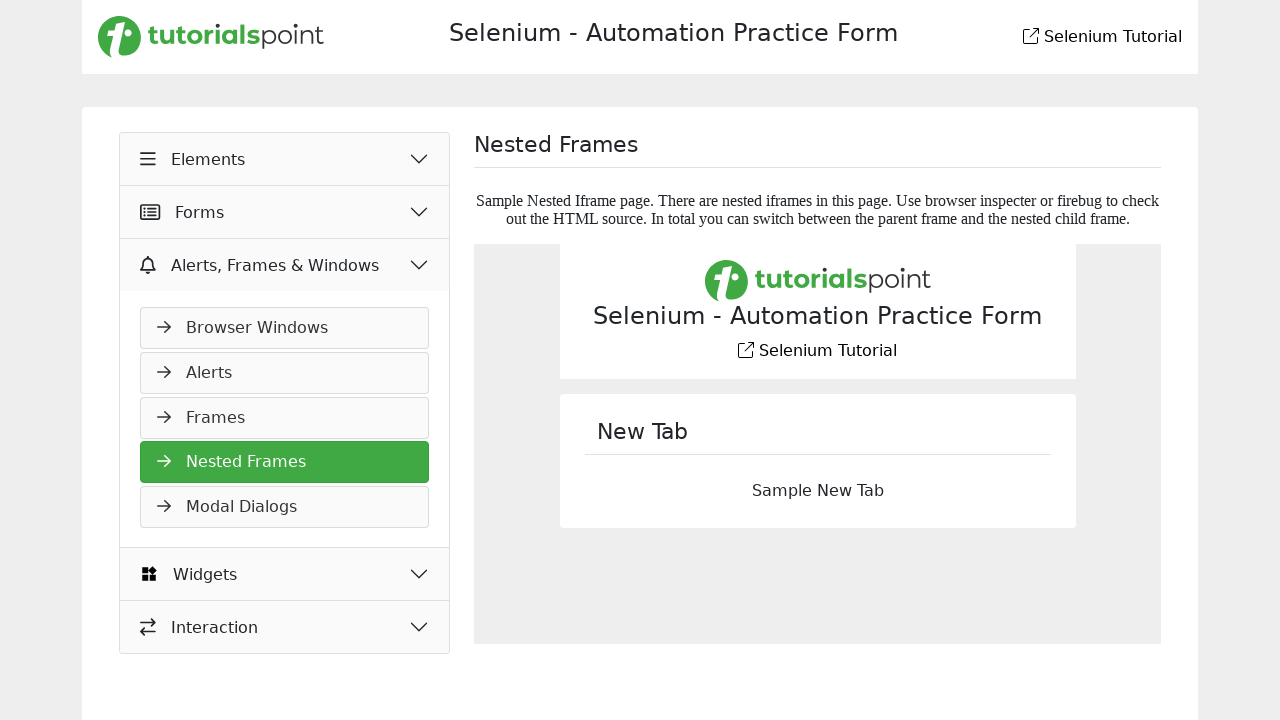